Tests file upload functionality by uploading a file and verifying the success message is displayed.

Starting URL: https://the-internet.herokuapp.com/upload

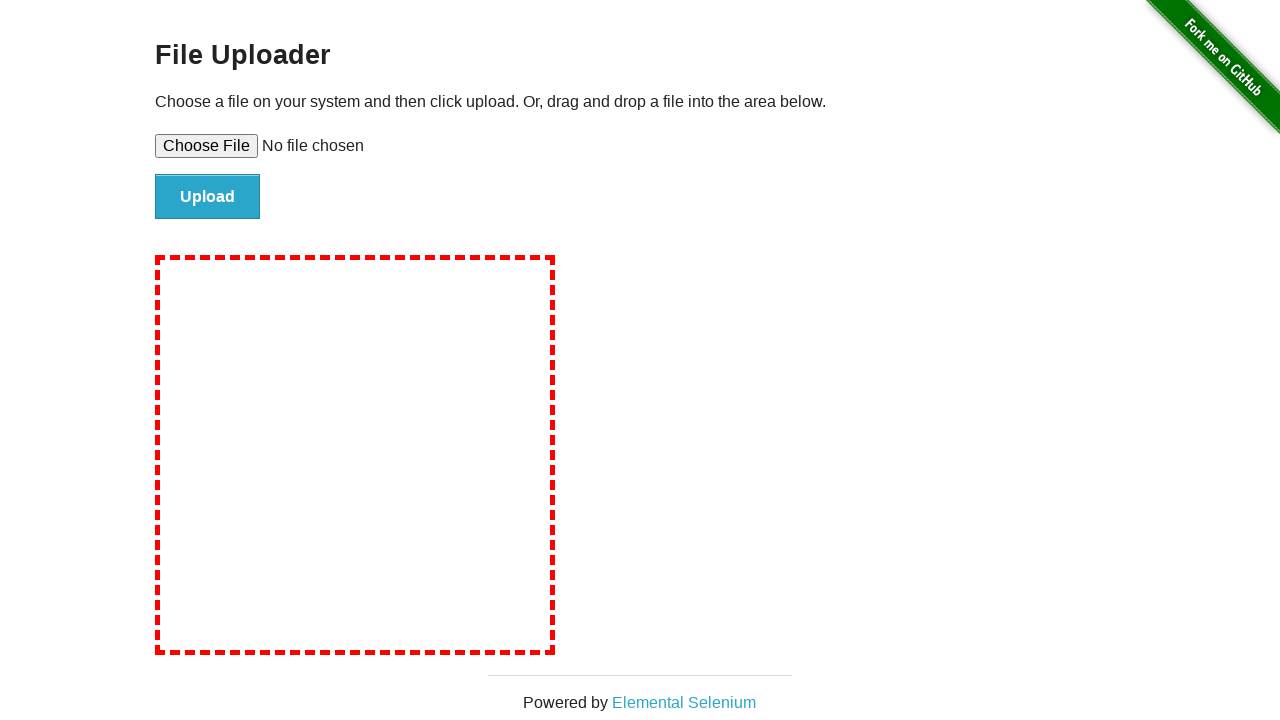

Created temporary test file for upload
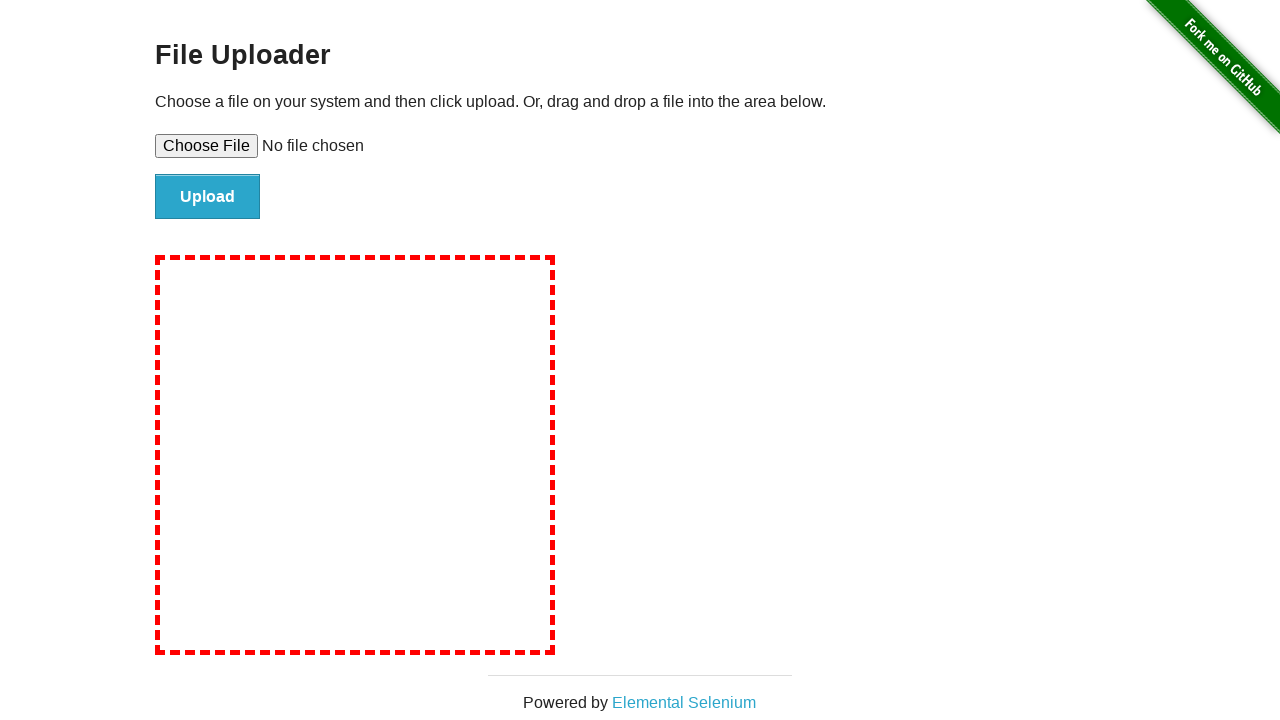

Selected test file in file upload input
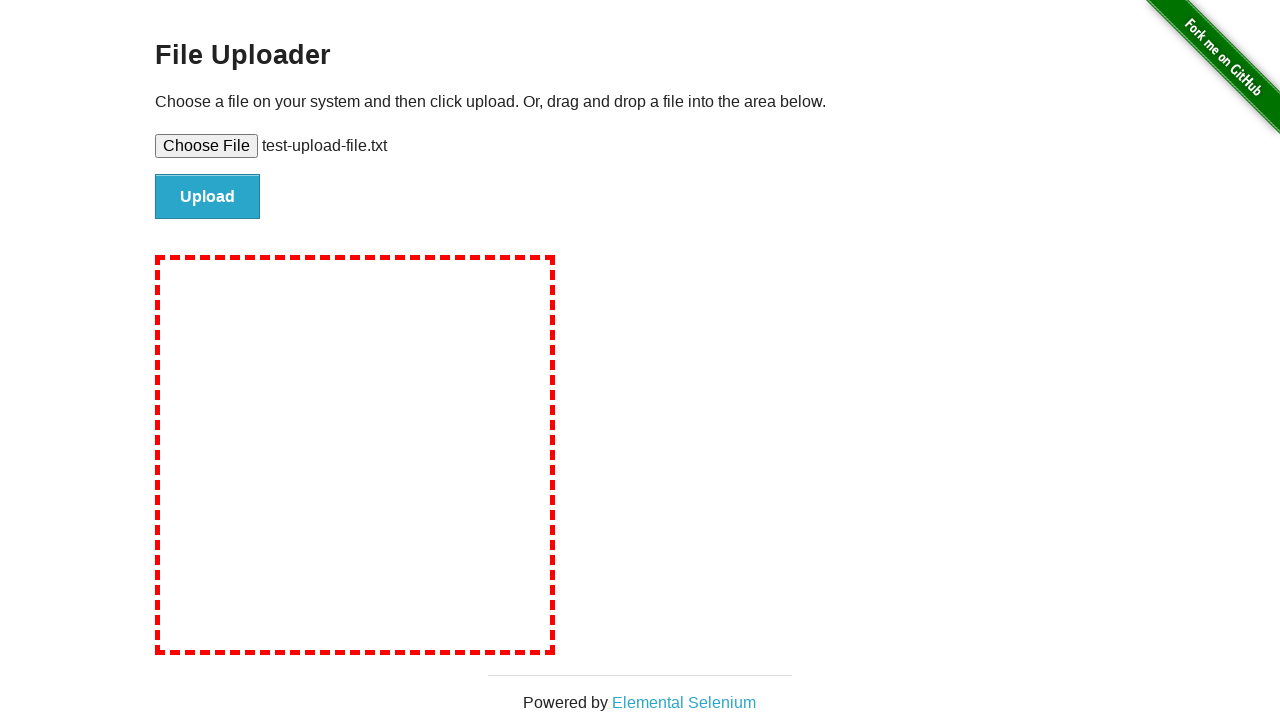

Clicked file submit button to upload file at (208, 197) on #file-submit
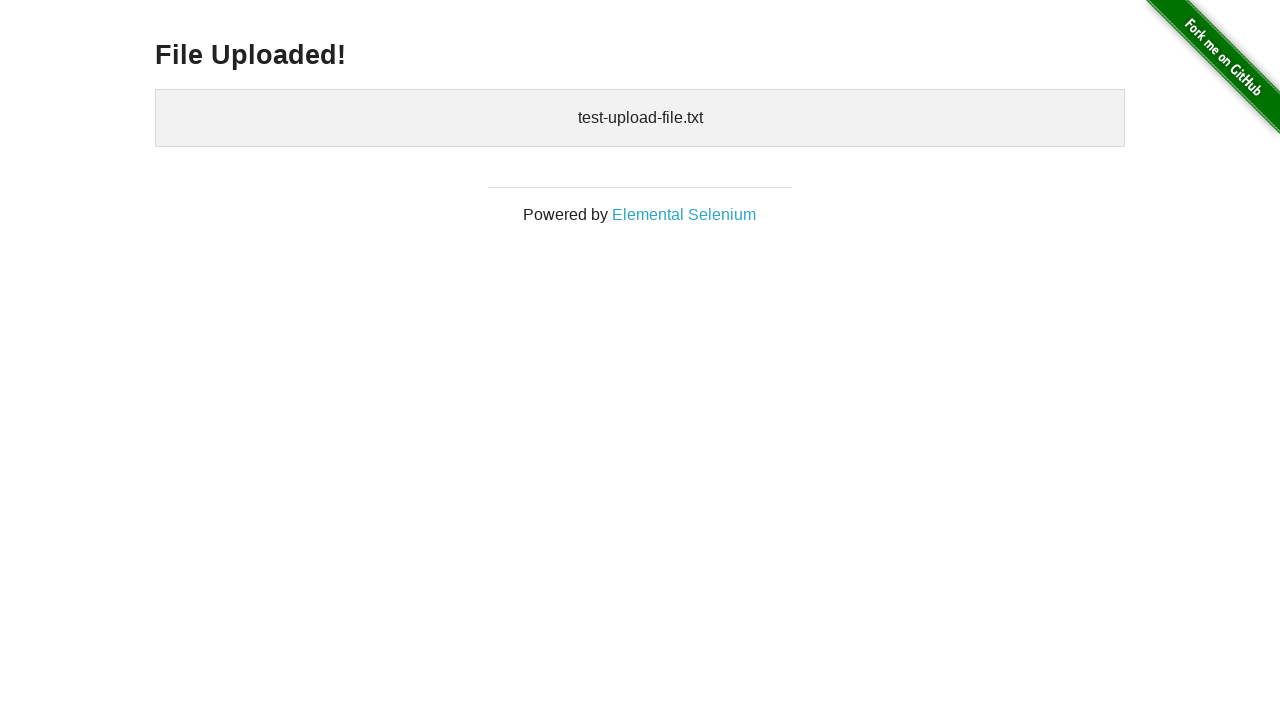

File upload success message displayed
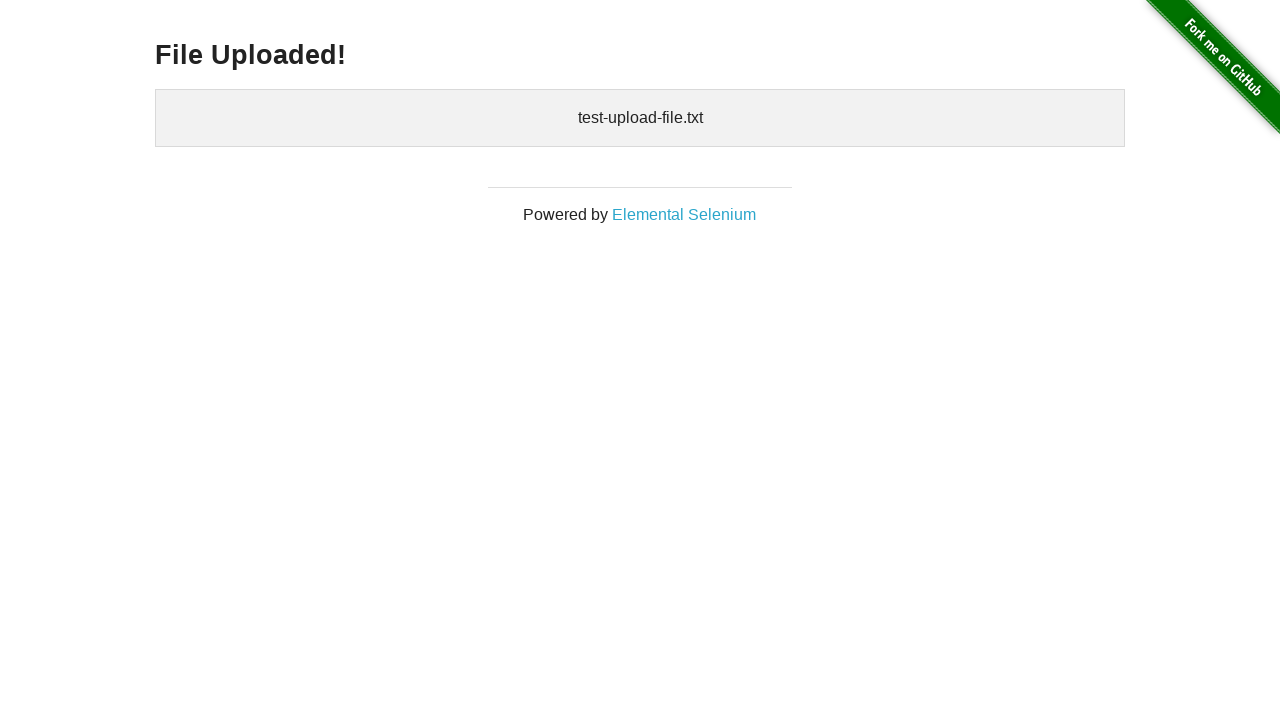

Cleaned up temporary test file
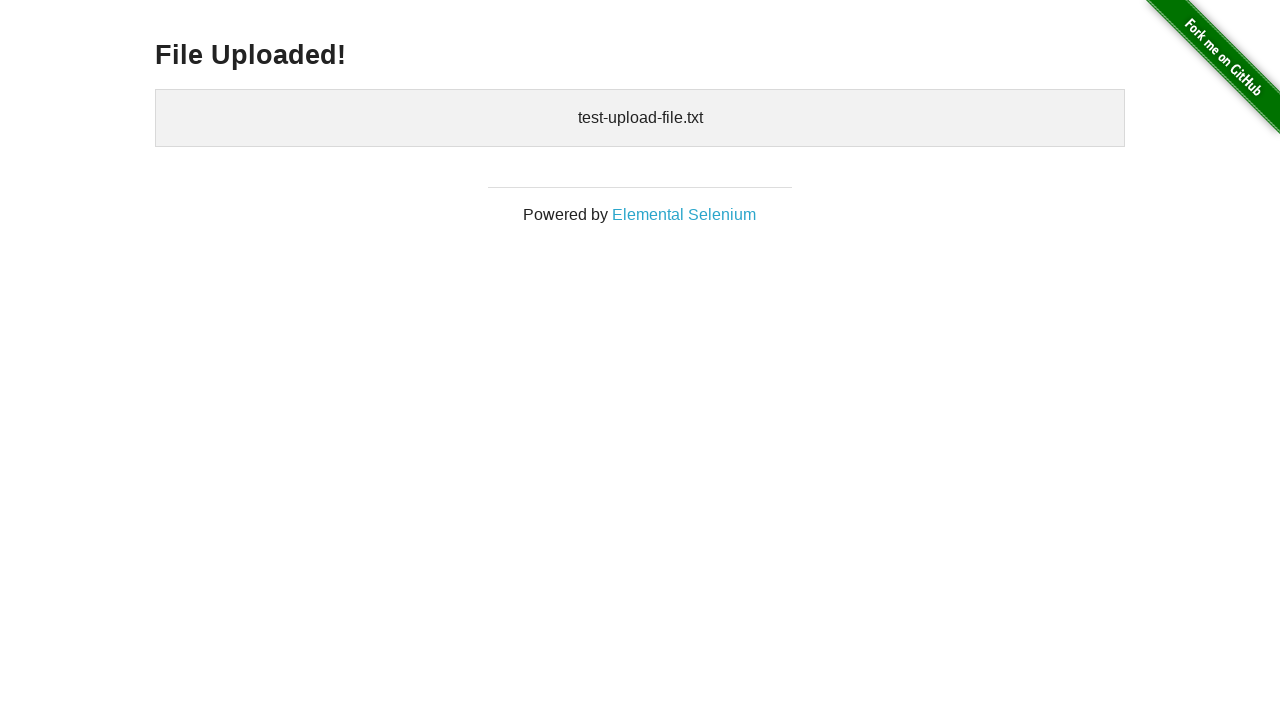

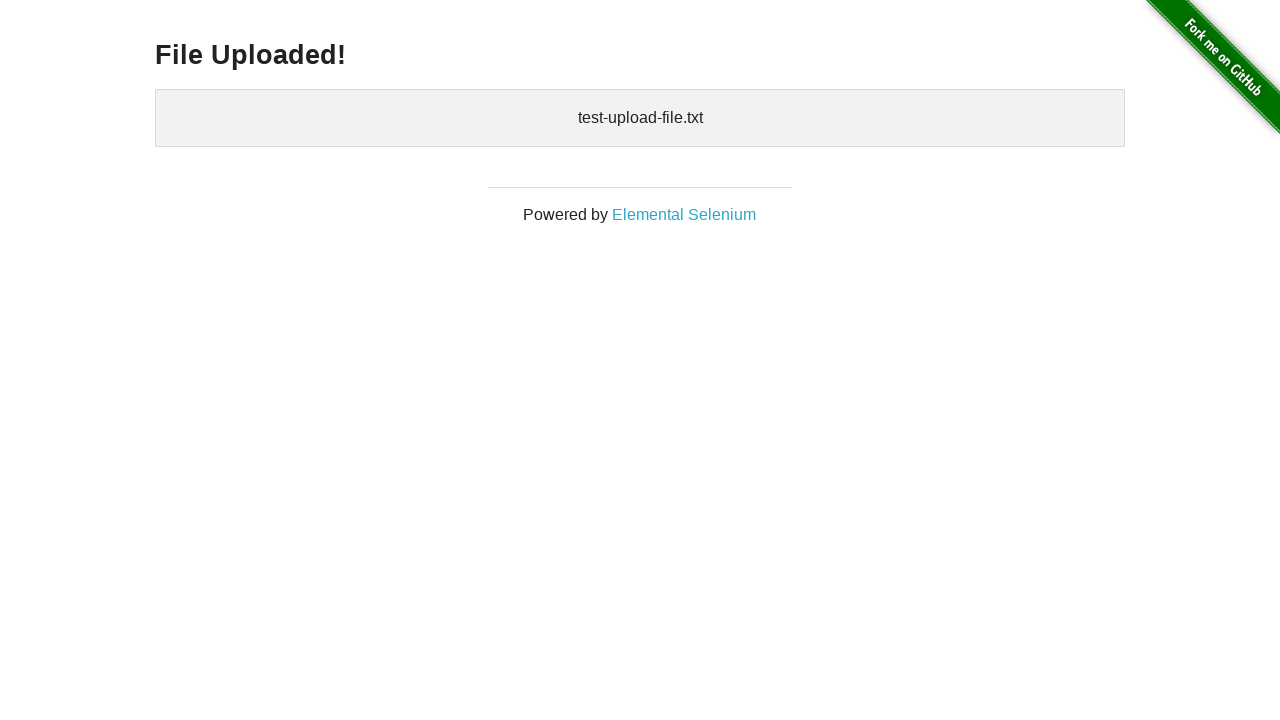